Tests the Python.org search functionality by entering a search query and verifying results are returned

Starting URL: http://www.python.org

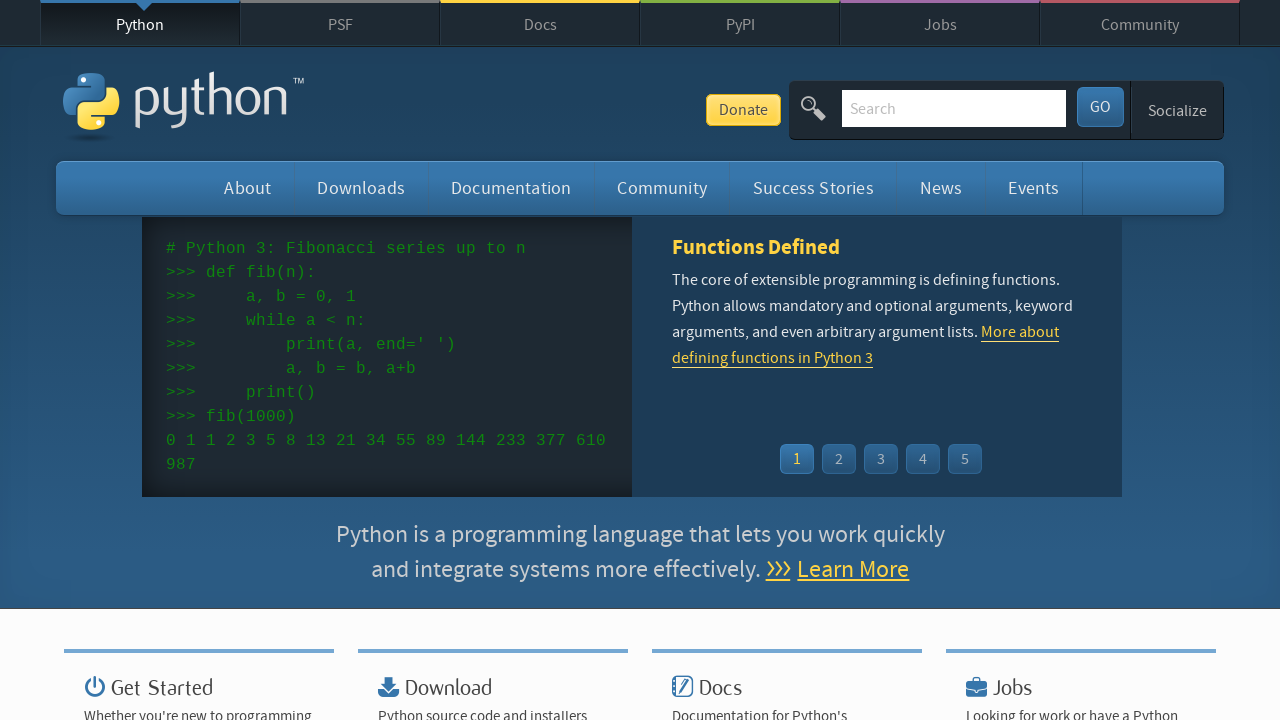

Filled search box with 'selenium testing' on input[name='q']
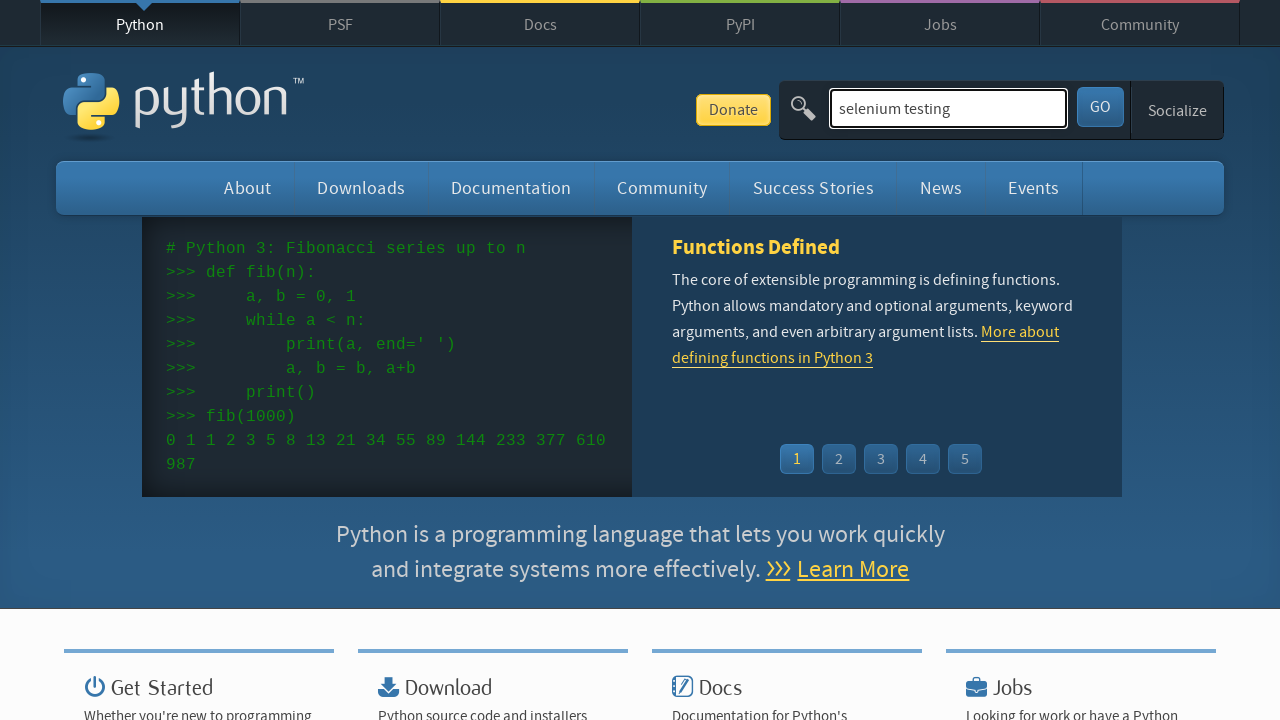

Pressed Enter to submit search query on input[name='q']
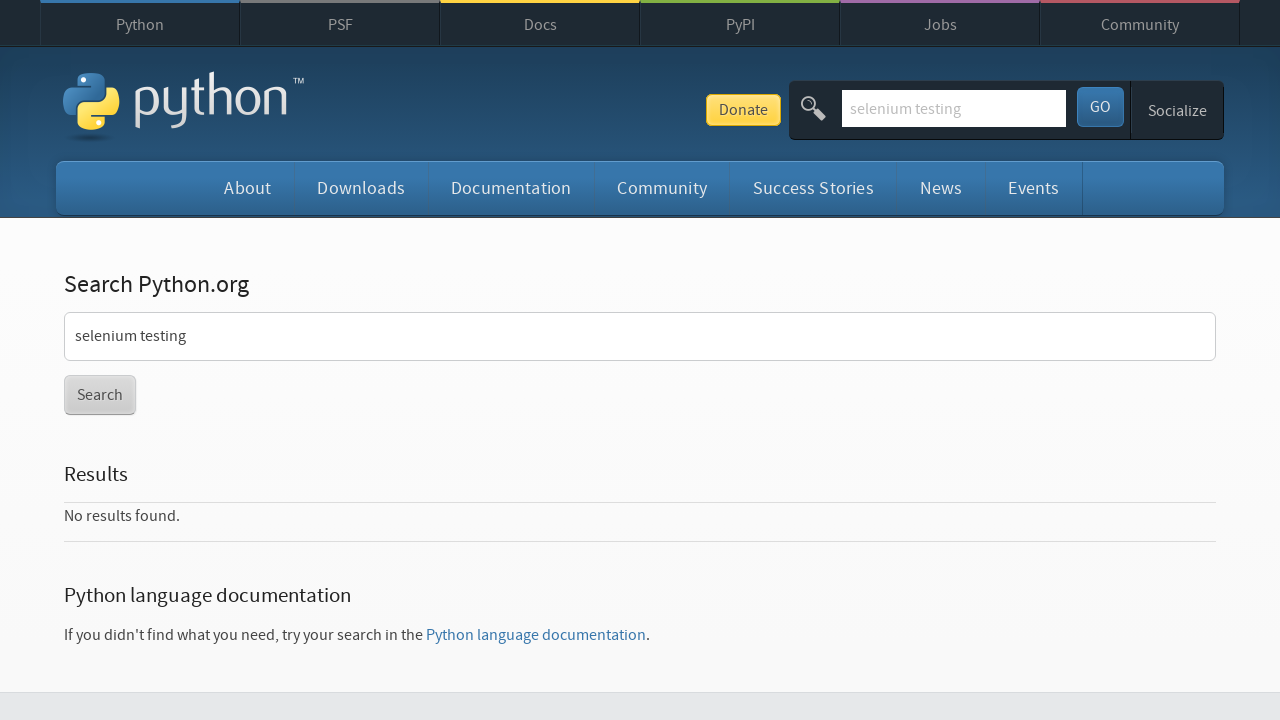

Search results page loaded and network idle
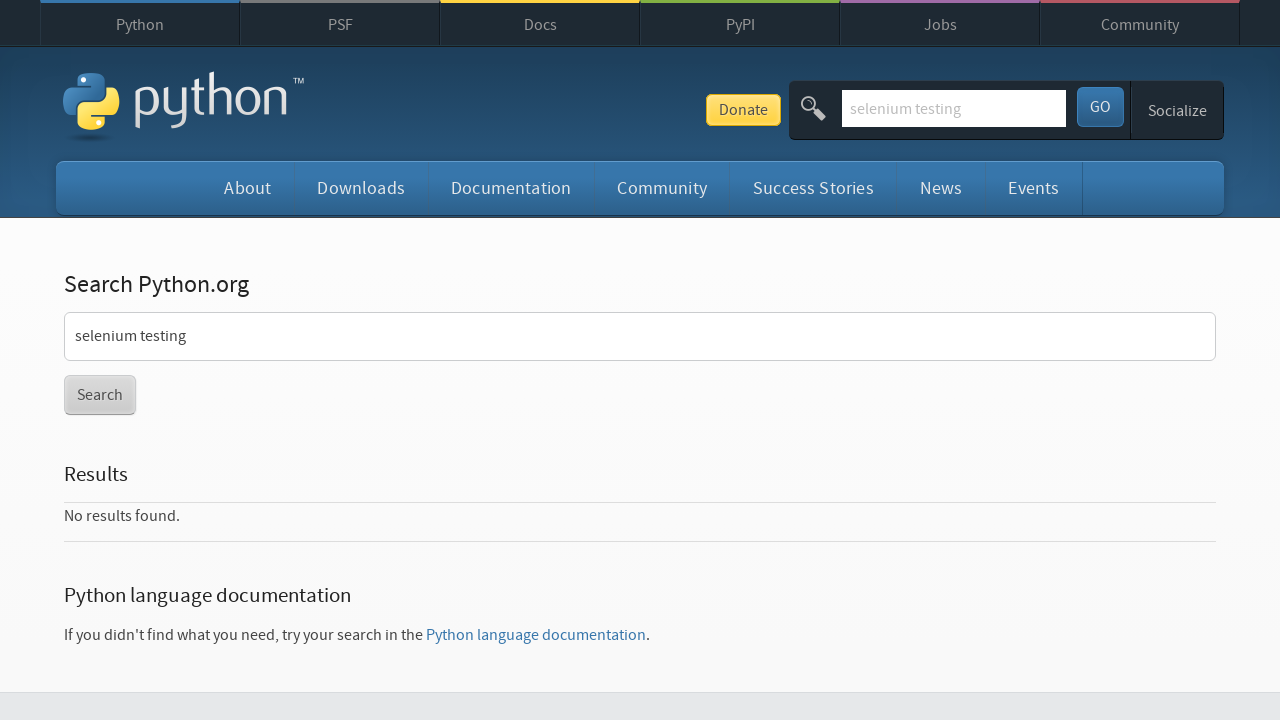

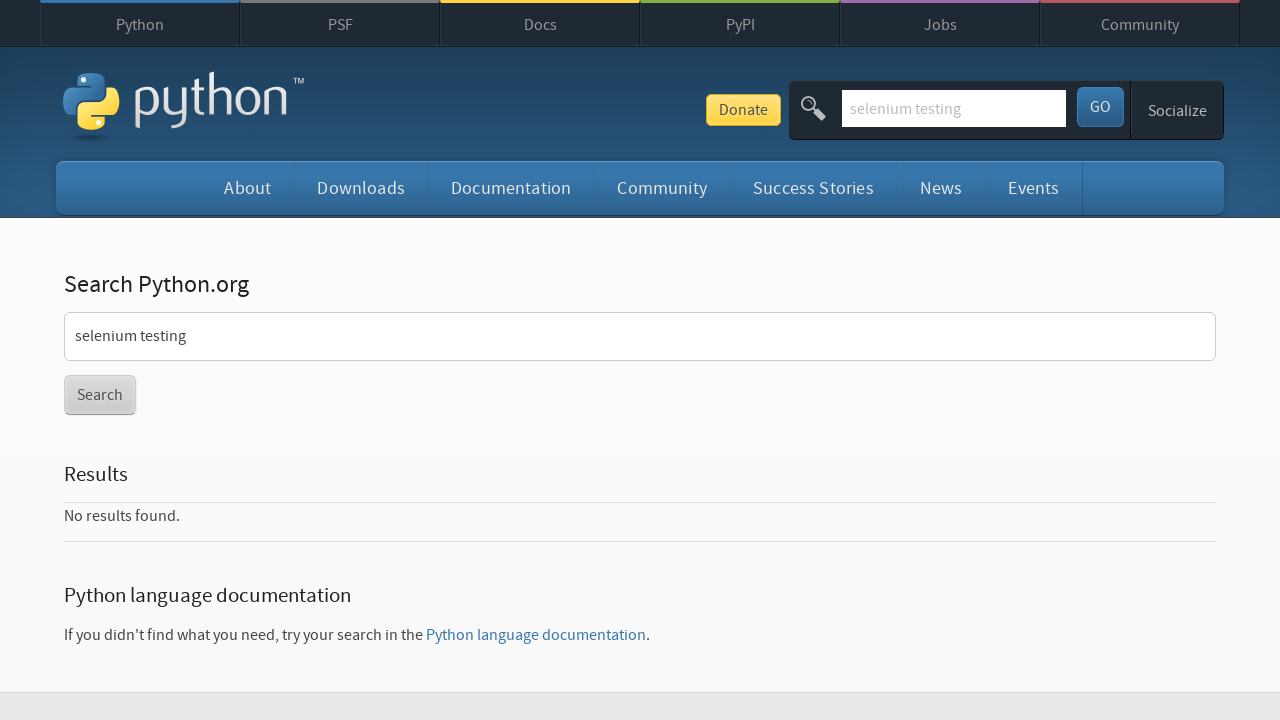